Tests e-commerce shopping flow by searching for a product (Brocolli), adding it to cart, proceeding to checkout, selecting a country, and completing the order placement process.

Starting URL: https://rahulshettyacademy.com/seleniumPractise/#/

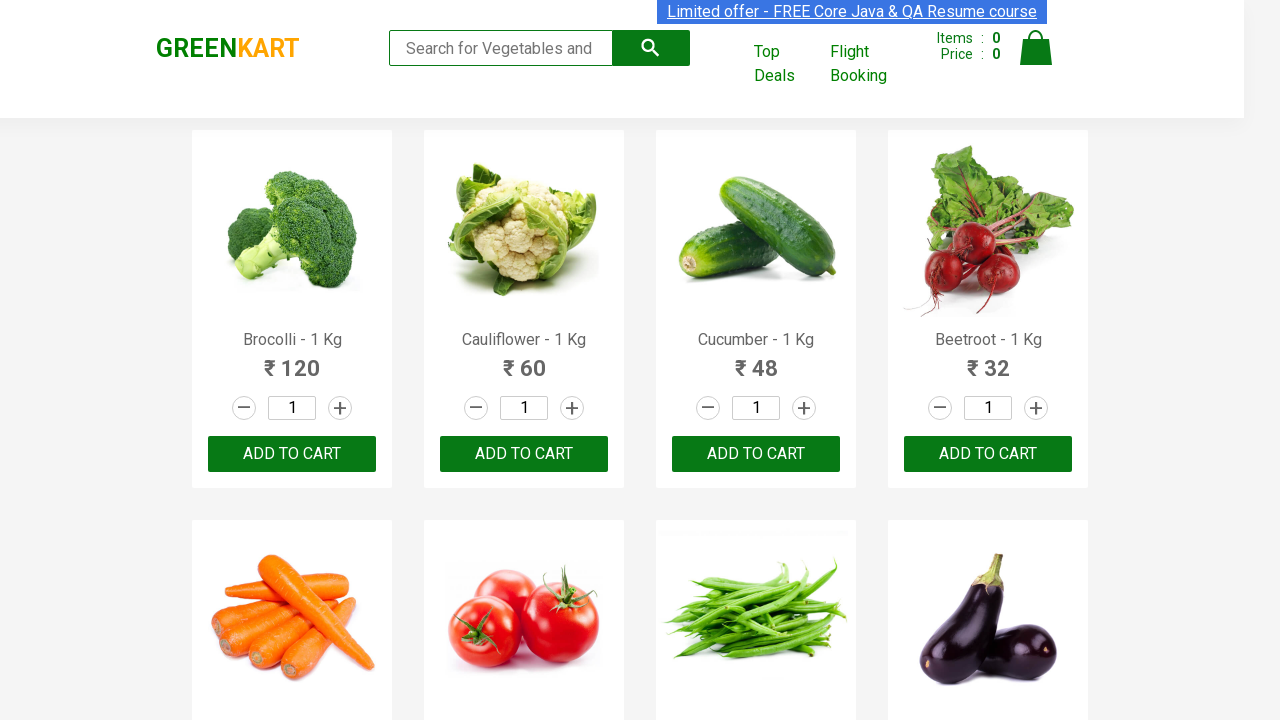

Filled search field with 'br' to find Brocolli on [type='search']
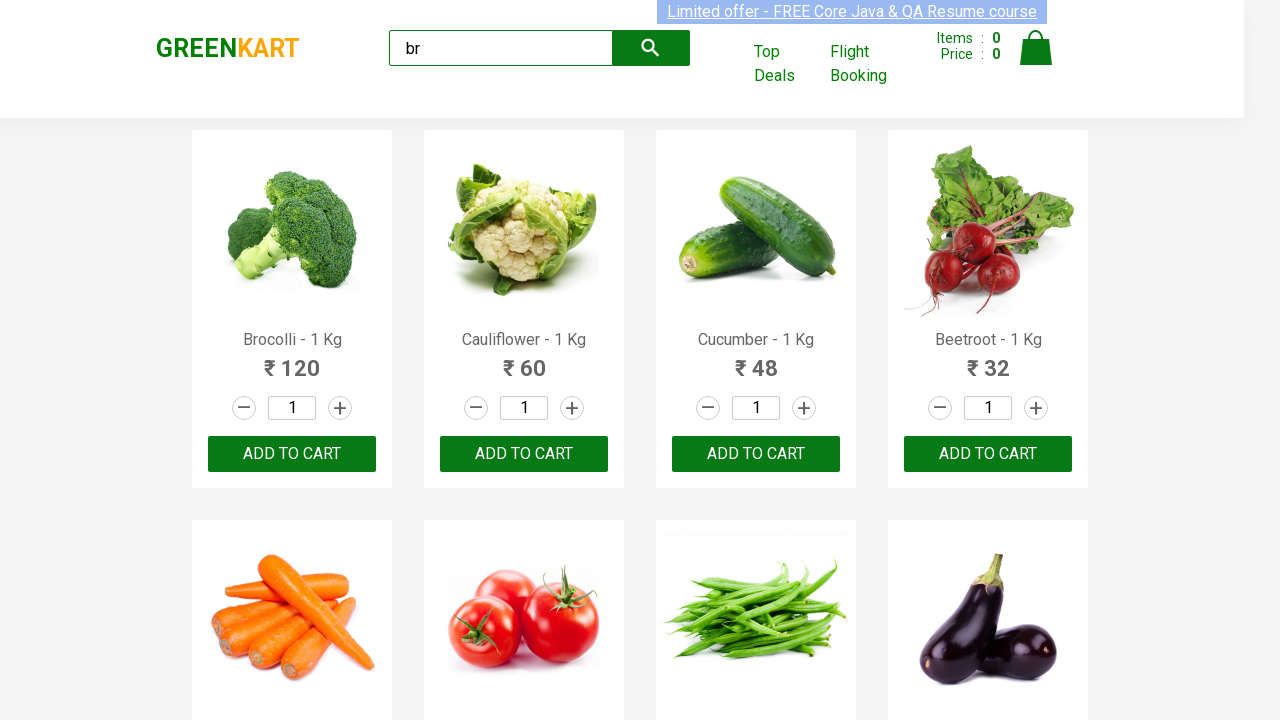

Waited 3 seconds for search results to load
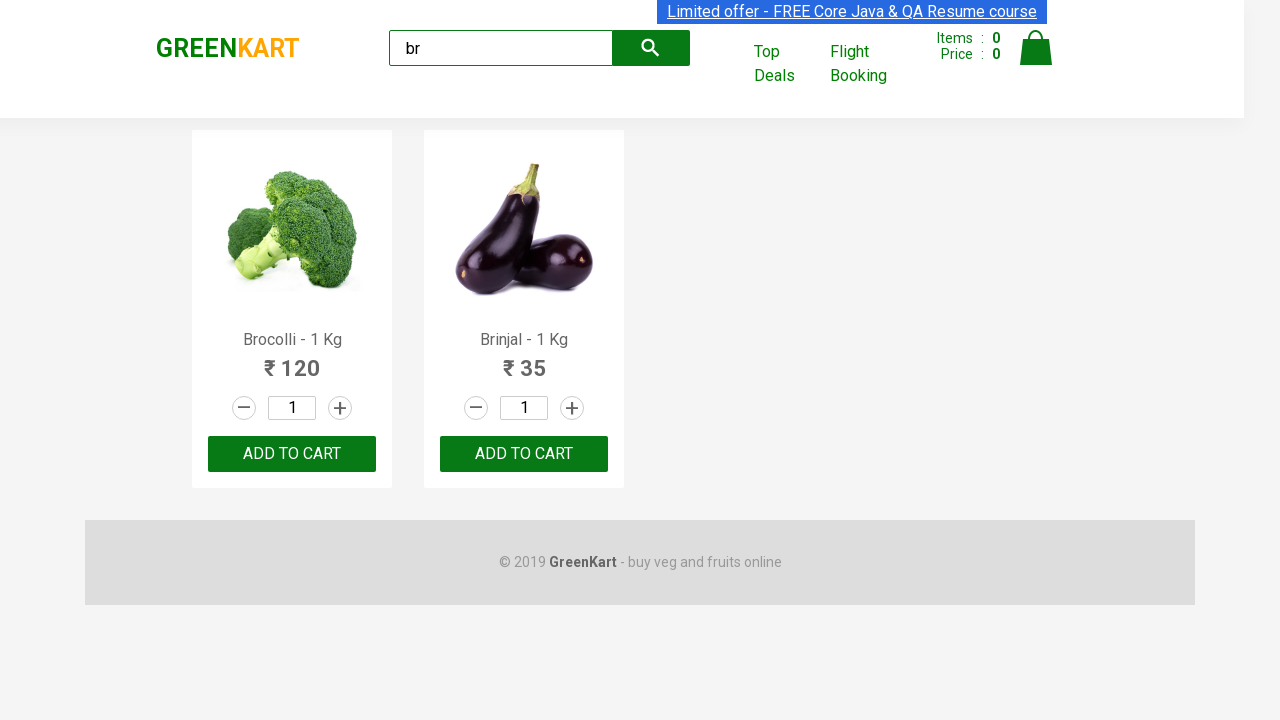

Located all ADD TO CART buttons
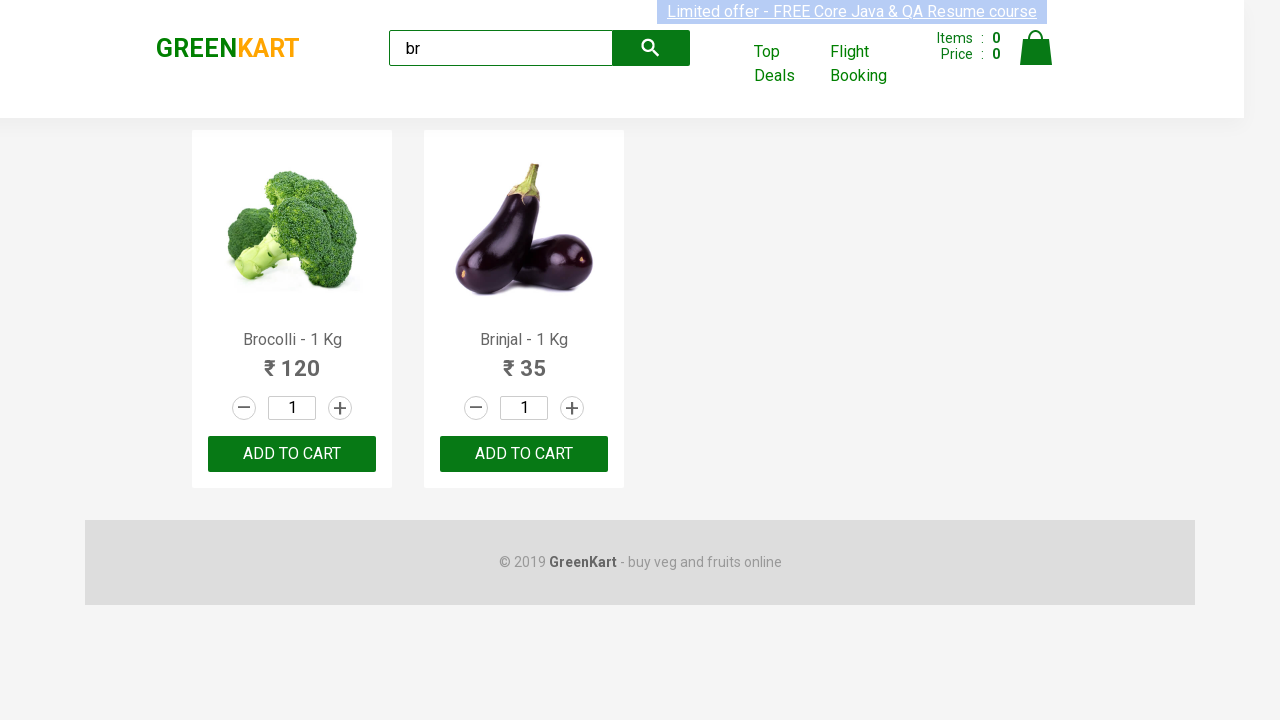

Clicked ADD TO CART button for Brocolli - 1 Kg at (292, 454) on xpath=//button[text()='ADD TO CART'] >> nth=0
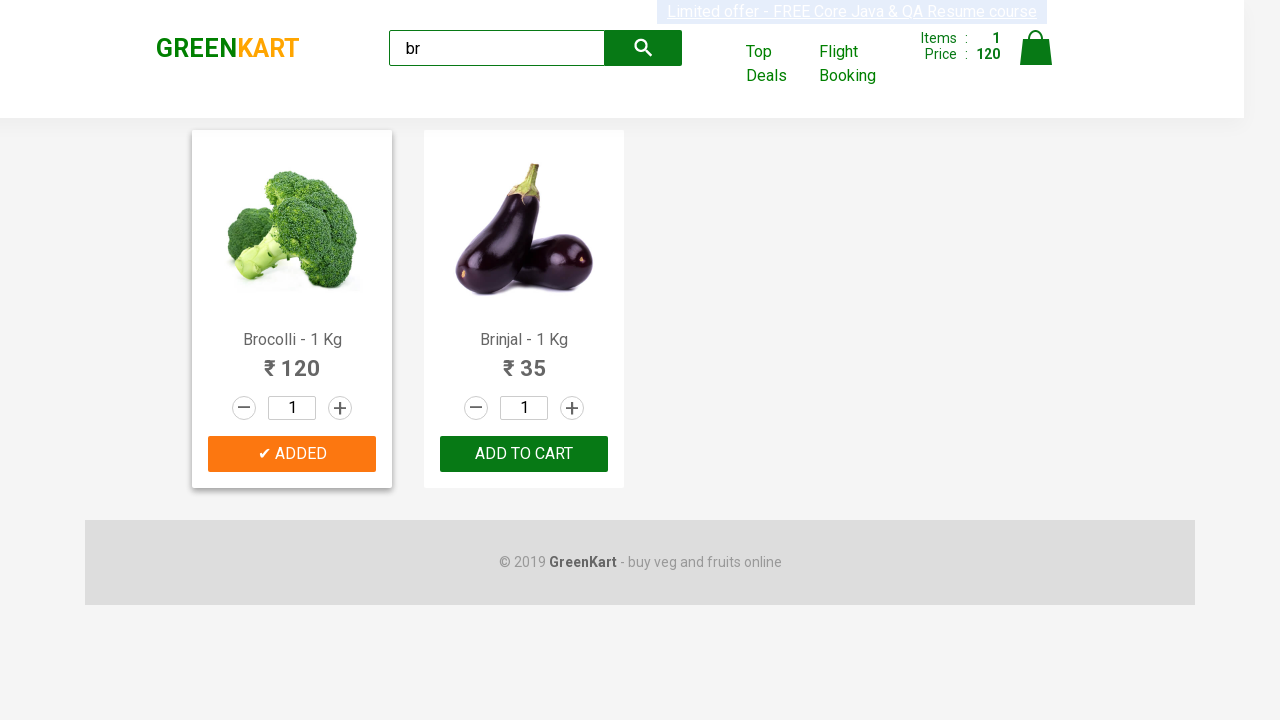

Clicked cart icon to view cart at (1036, 59) on [class='cart-icon']
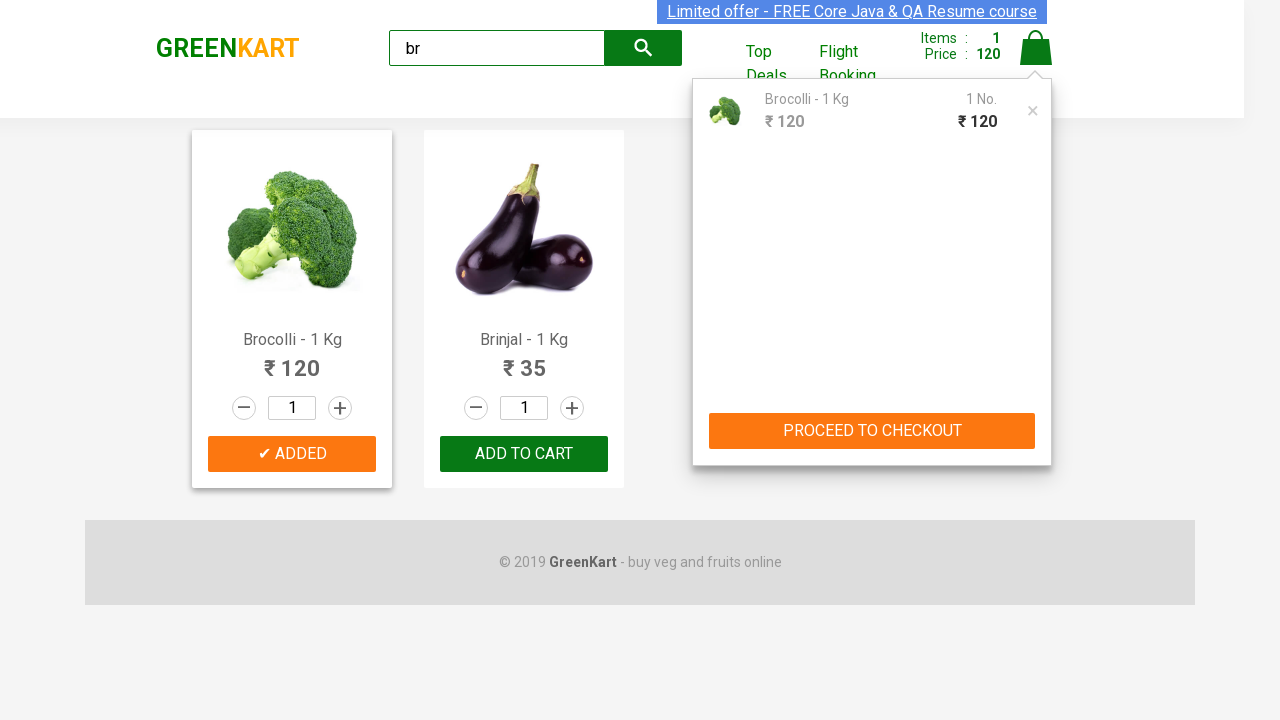

Clicked PROCEED TO CHECKOUT button at (872, 431) on xpath=//button[text()='PROCEED TO CHECKOUT']
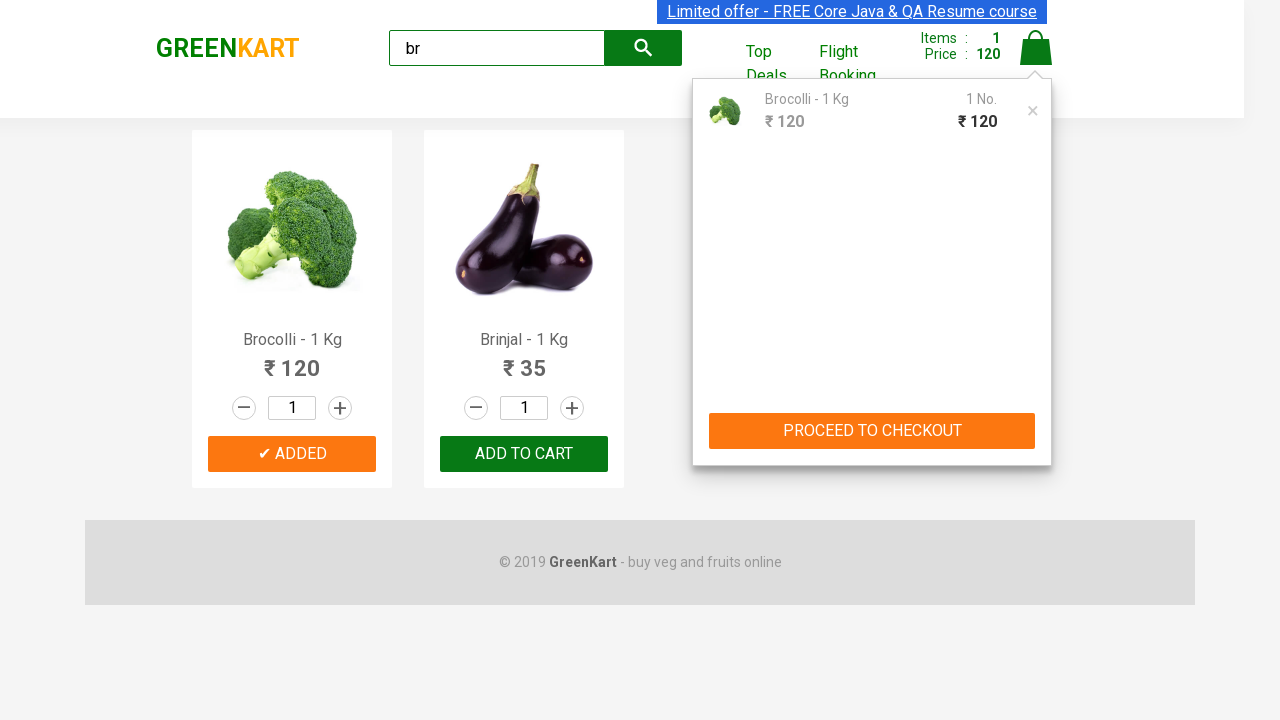

Clicked Place Order button at (1036, 420) on xpath=//button[text()='Place Order']
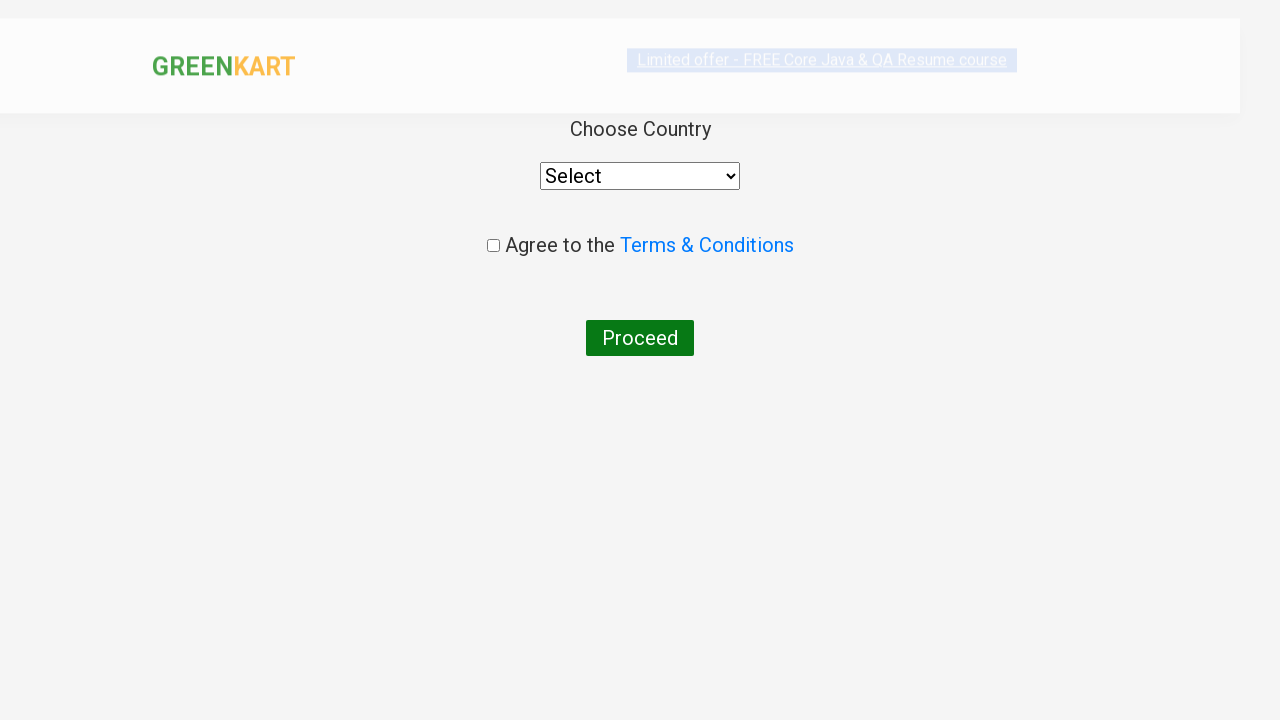

Selected 'India' from country dropdown on //div/div/div/select
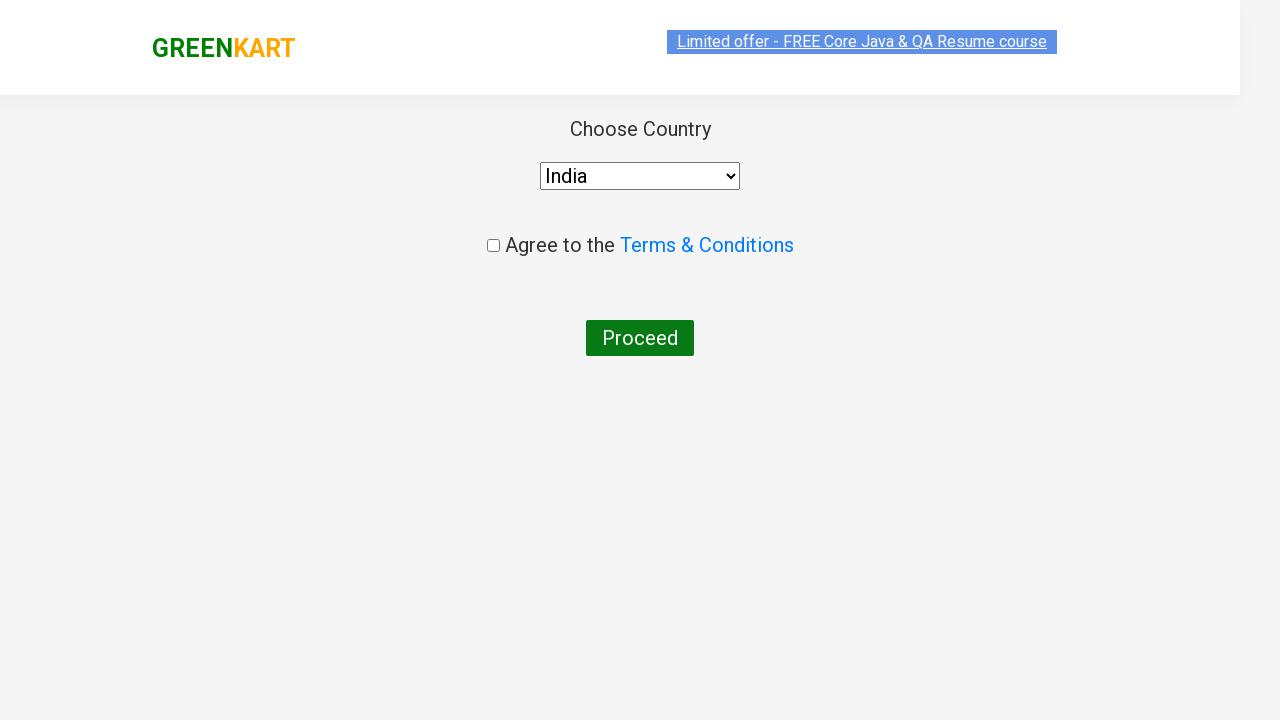

Checked terms and conditions checkbox at (493, 246) on [type='checkbox']
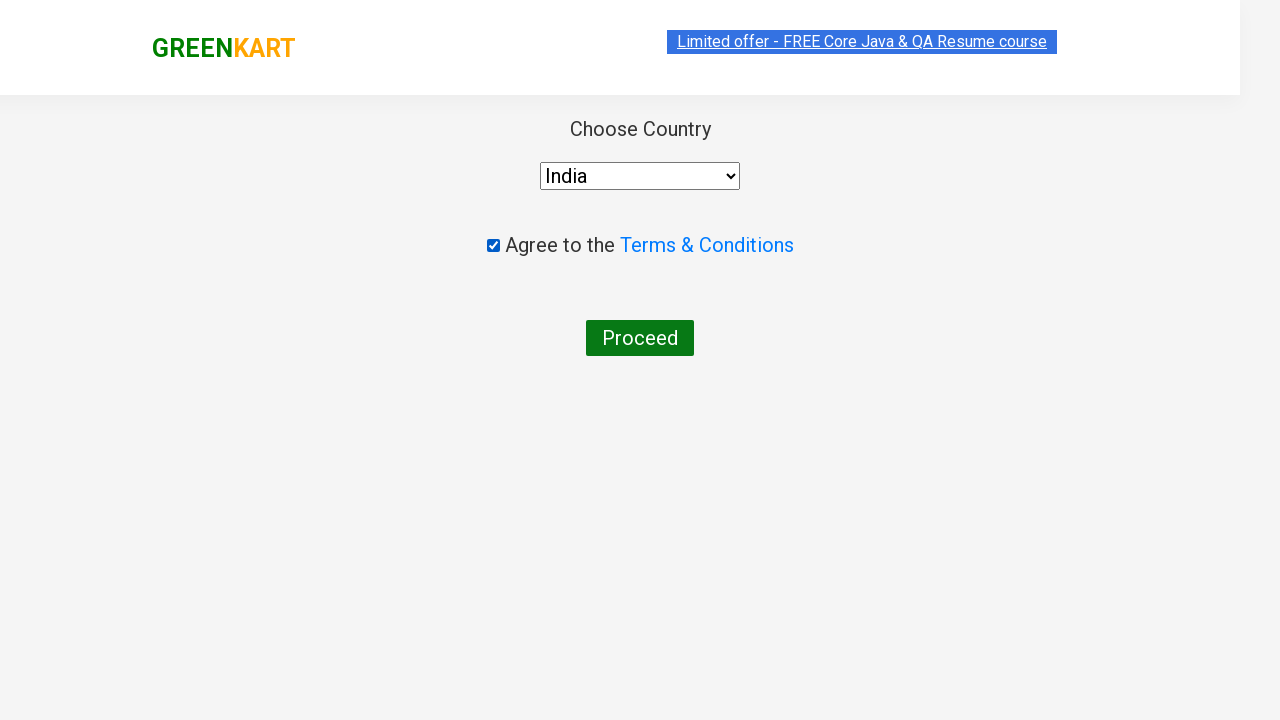

Clicked Proceed button to complete order placement at (640, 338) on xpath=//button[text()='Proceed']
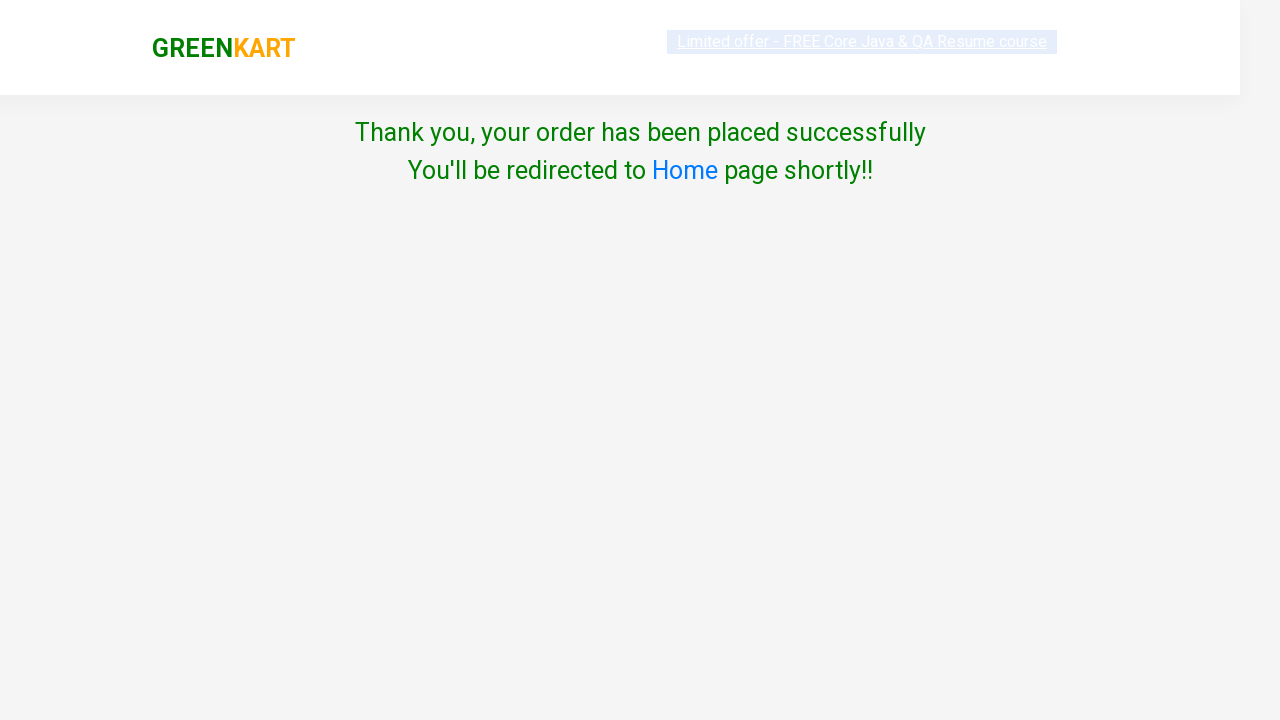

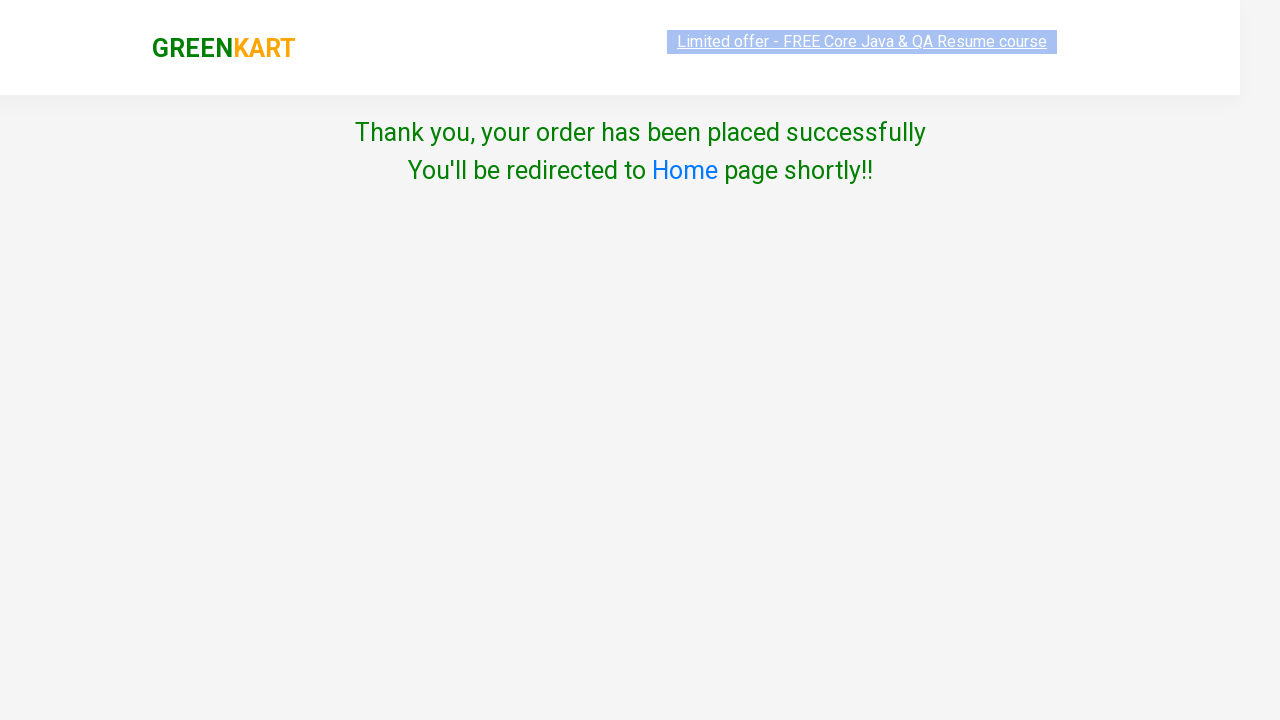